Tests dynamic loading by clicking Start button and verifying that "Hello World!" text appears after loading

Starting URL: https://the-internet.herokuapp.com/dynamic_loading/1

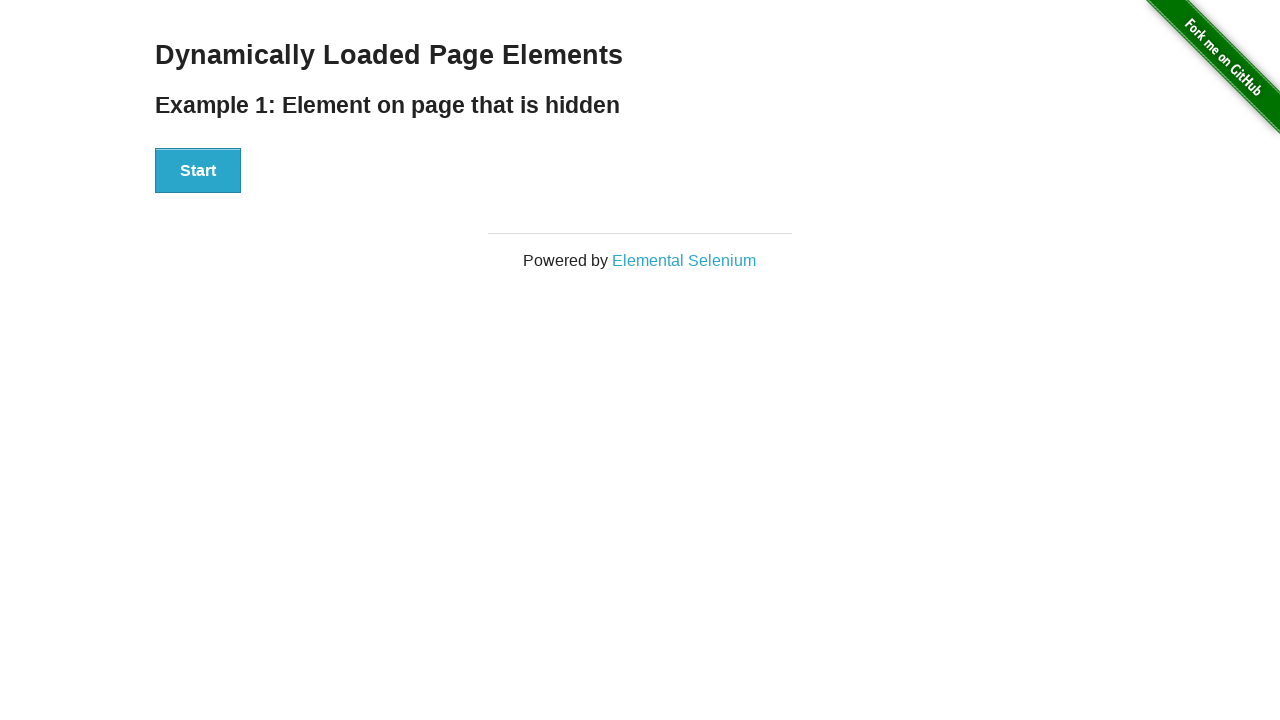

Clicked Start button to trigger dynamic loading at (198, 171) on xpath=//button
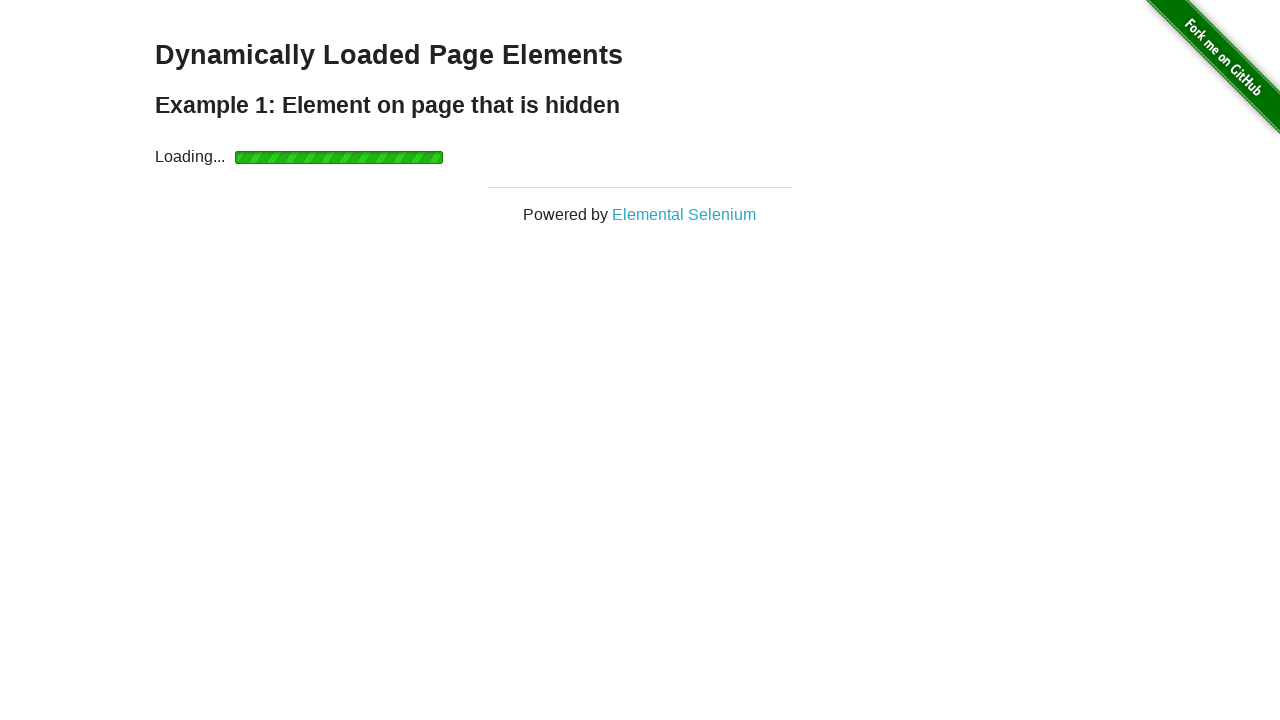

Waited for 'Hello World!' text to appear after loading
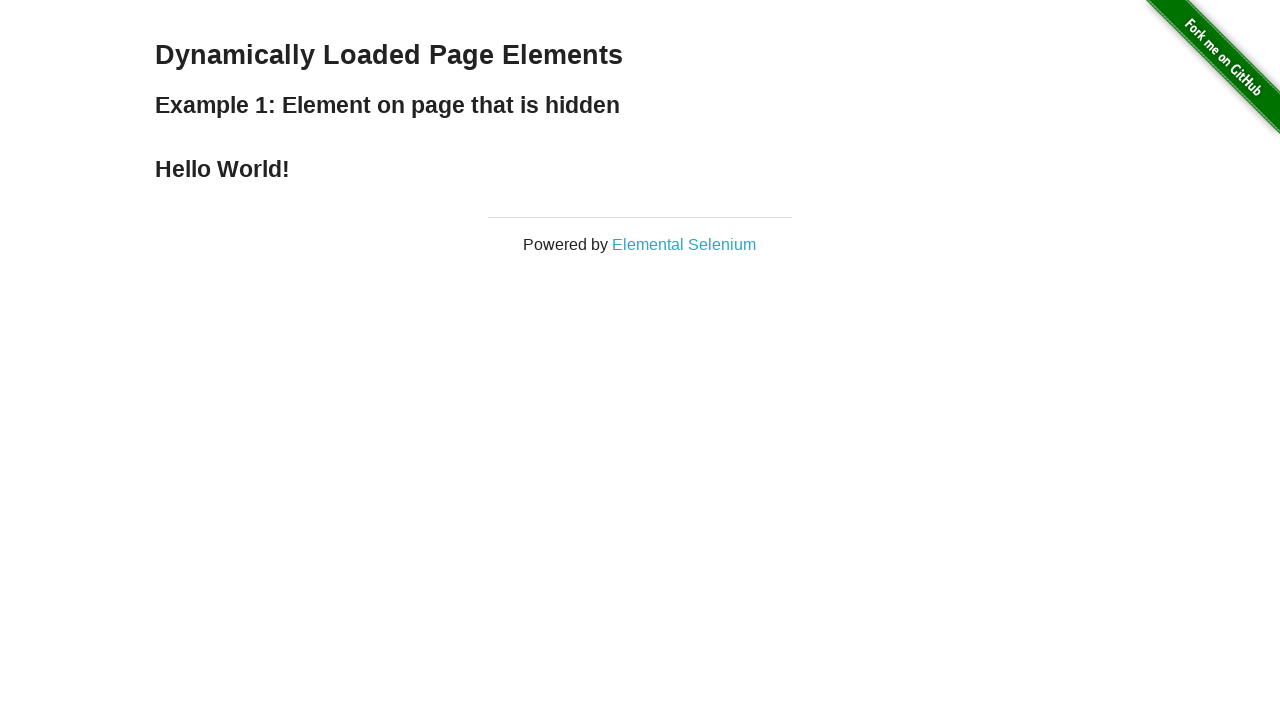

Verified 'Hello World!' element is visible
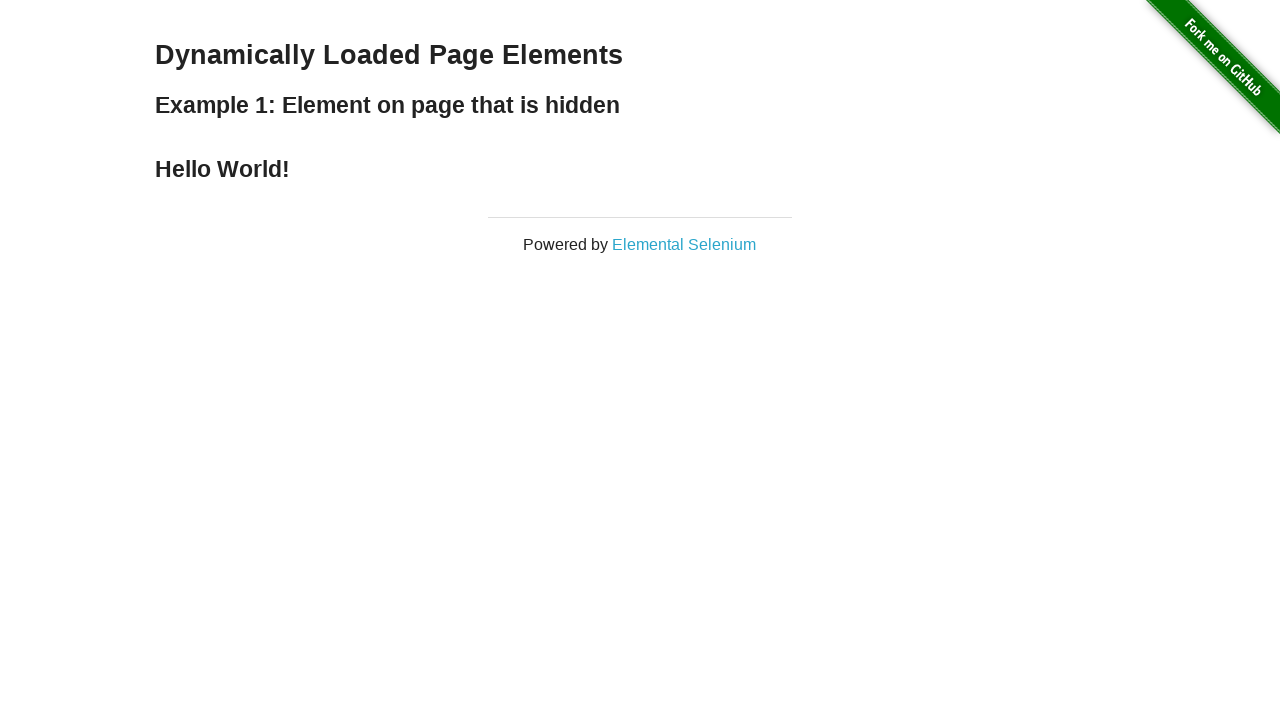

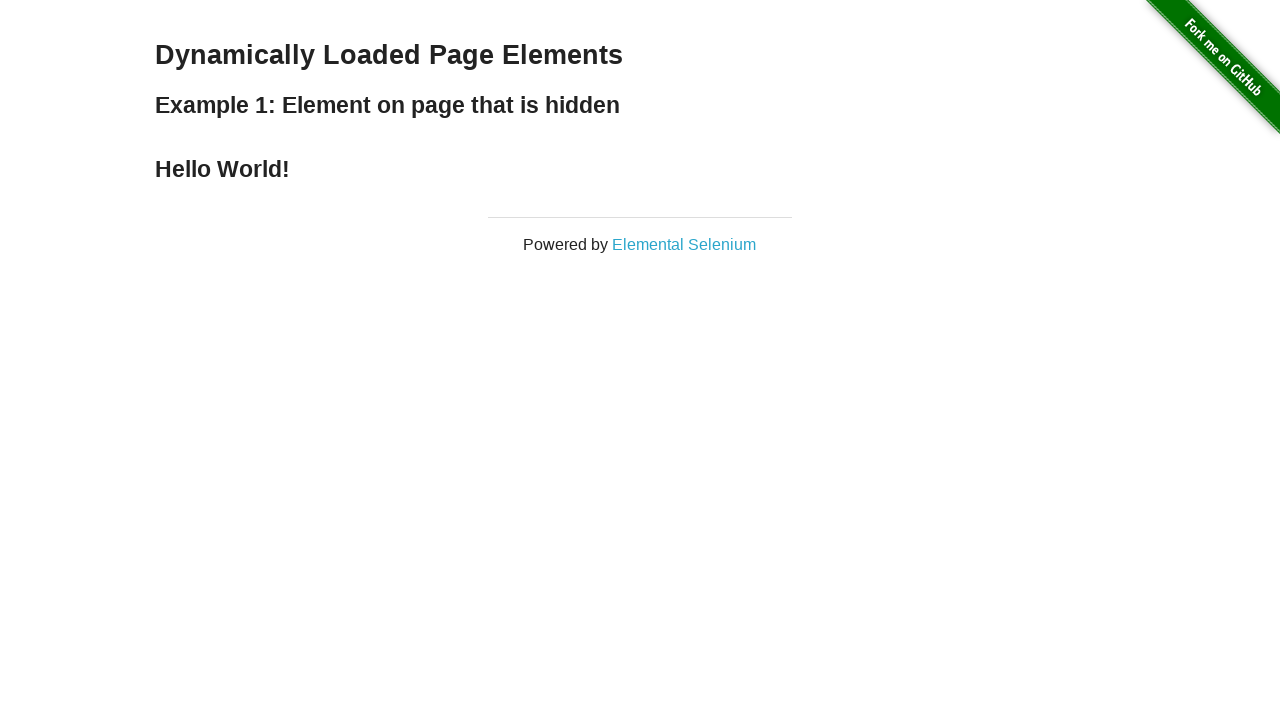